Tests scrolling functionality by navigating to TutorialsPoint homepage and scrolling to the "ABOUT US" element using JavaScript scroll into view.

Starting URL: https://www.tutorialspoint.com/index.htm

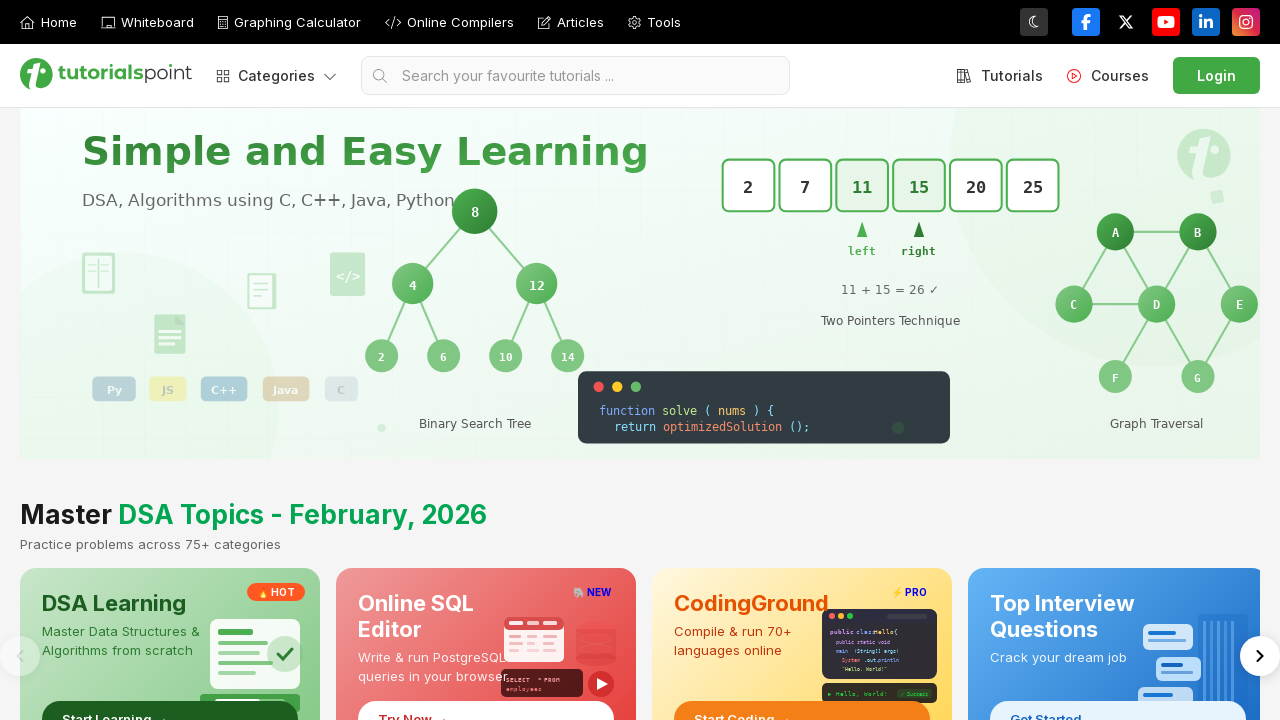

Waited for 'ABOUT US' element to be present
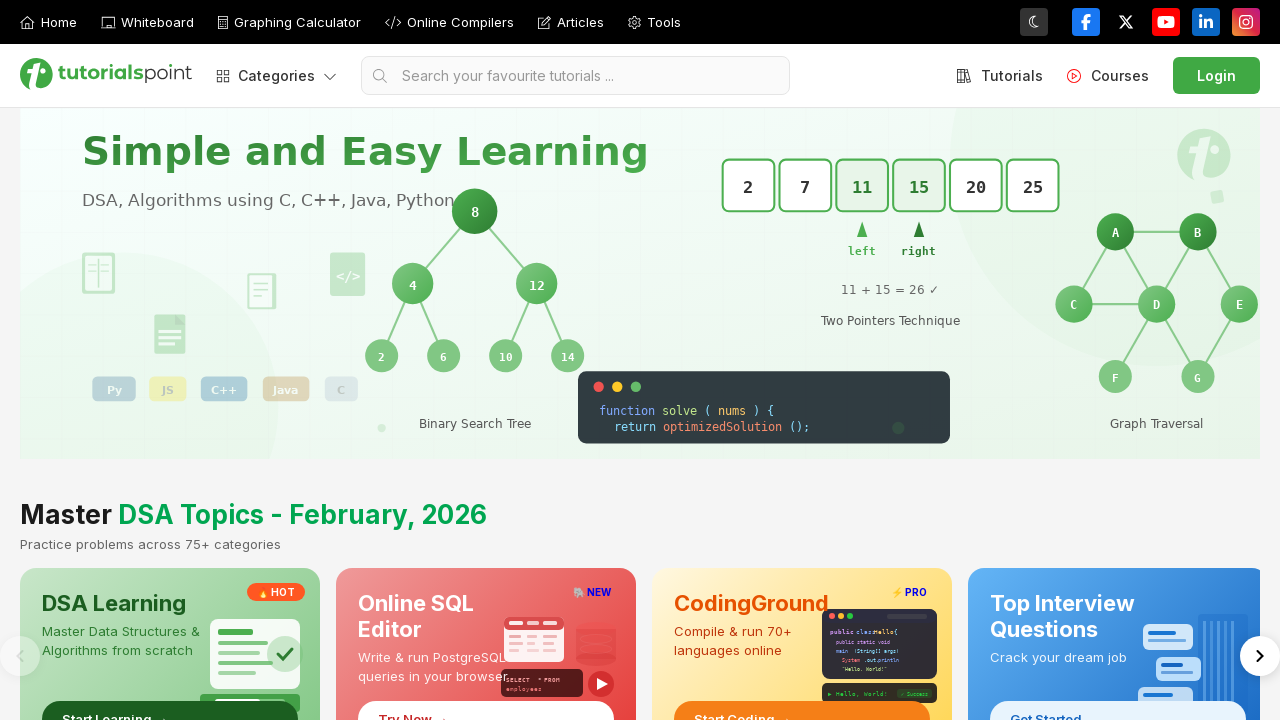

Scrolled 'ABOUT US' element into view
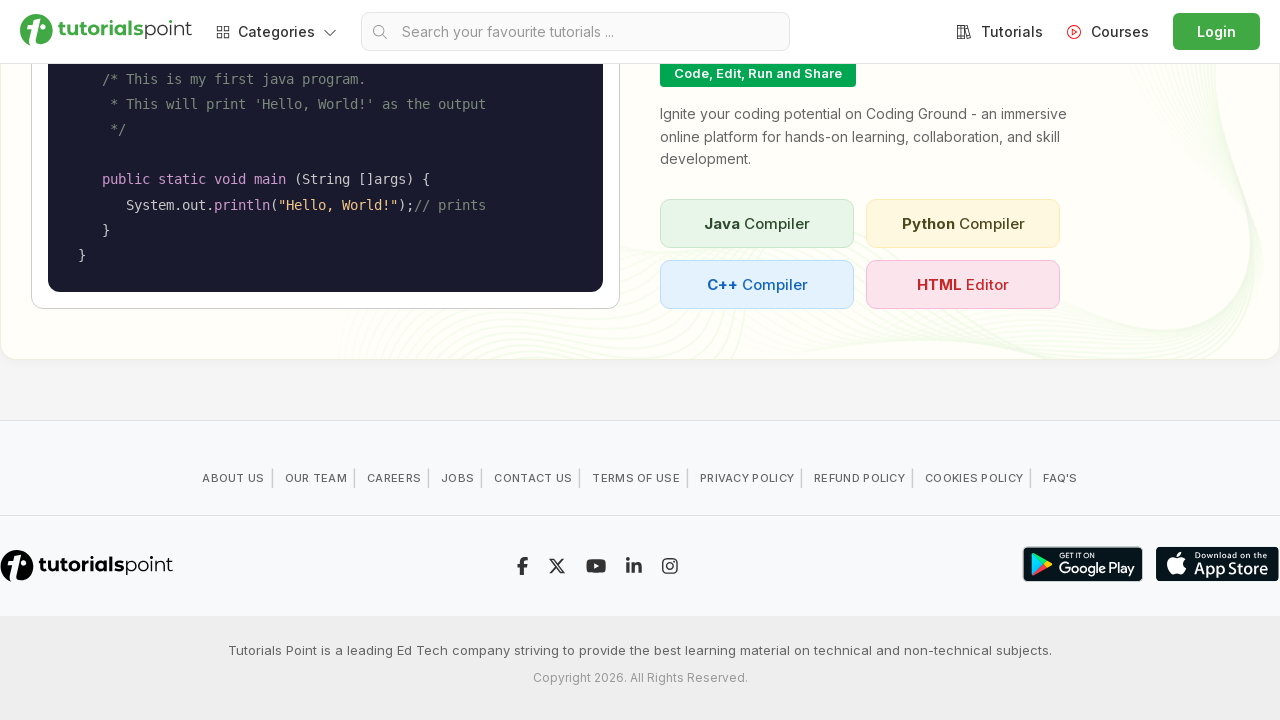

Waited 1 second to observe scroll result
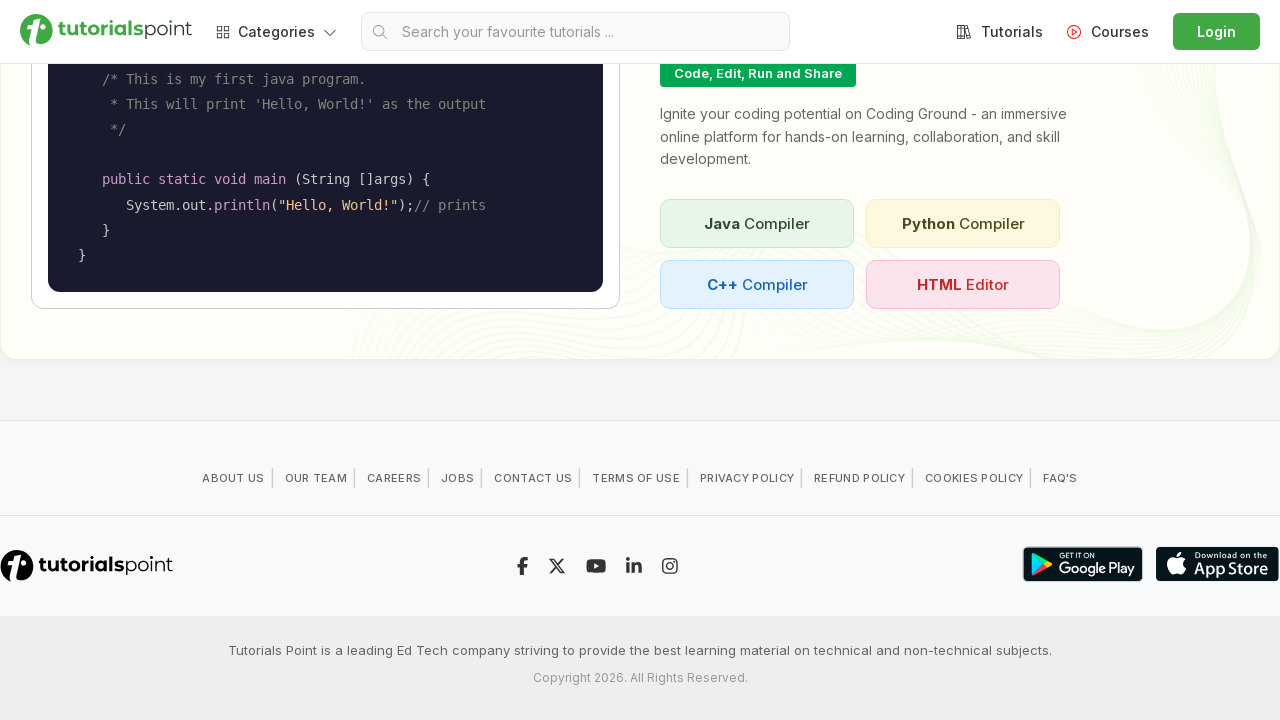

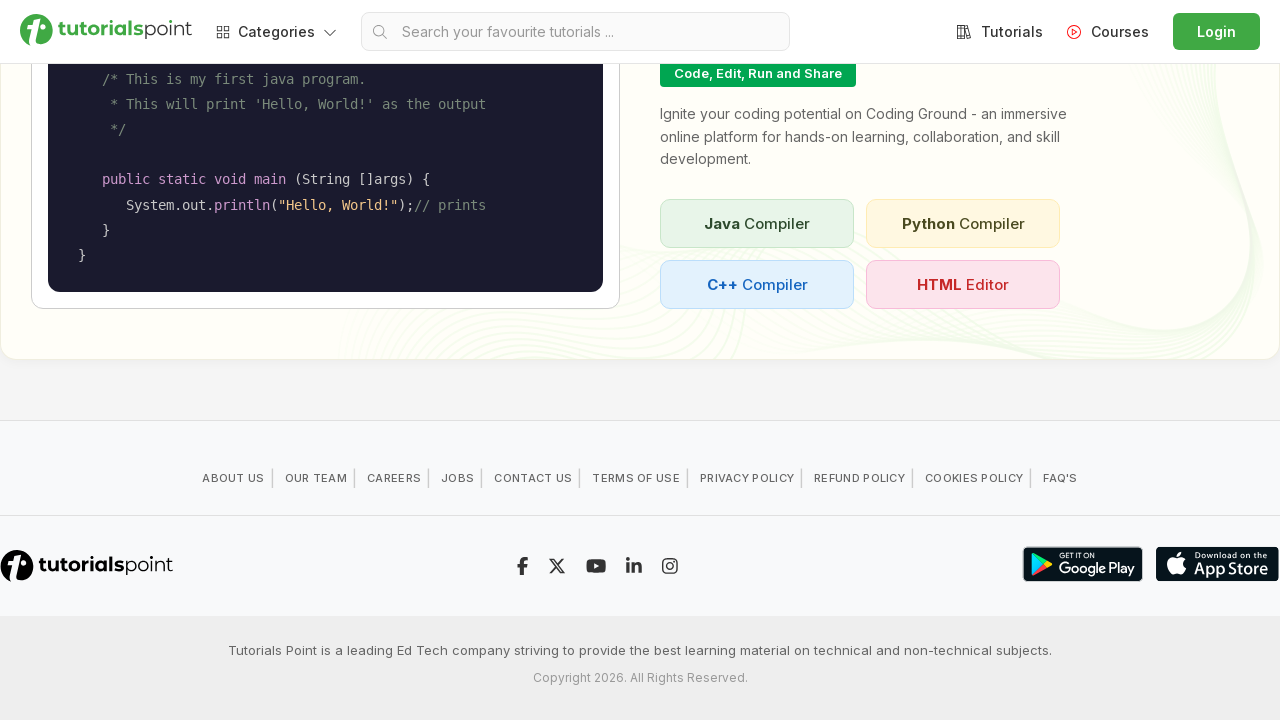